Tests a sign-up form with dynamic attributes by filling in username, password, confirm password, and email fields, then submitting the form and waiting for confirmation.

Starting URL: https://v1.training-support.net/selenium/dynamic-attributes

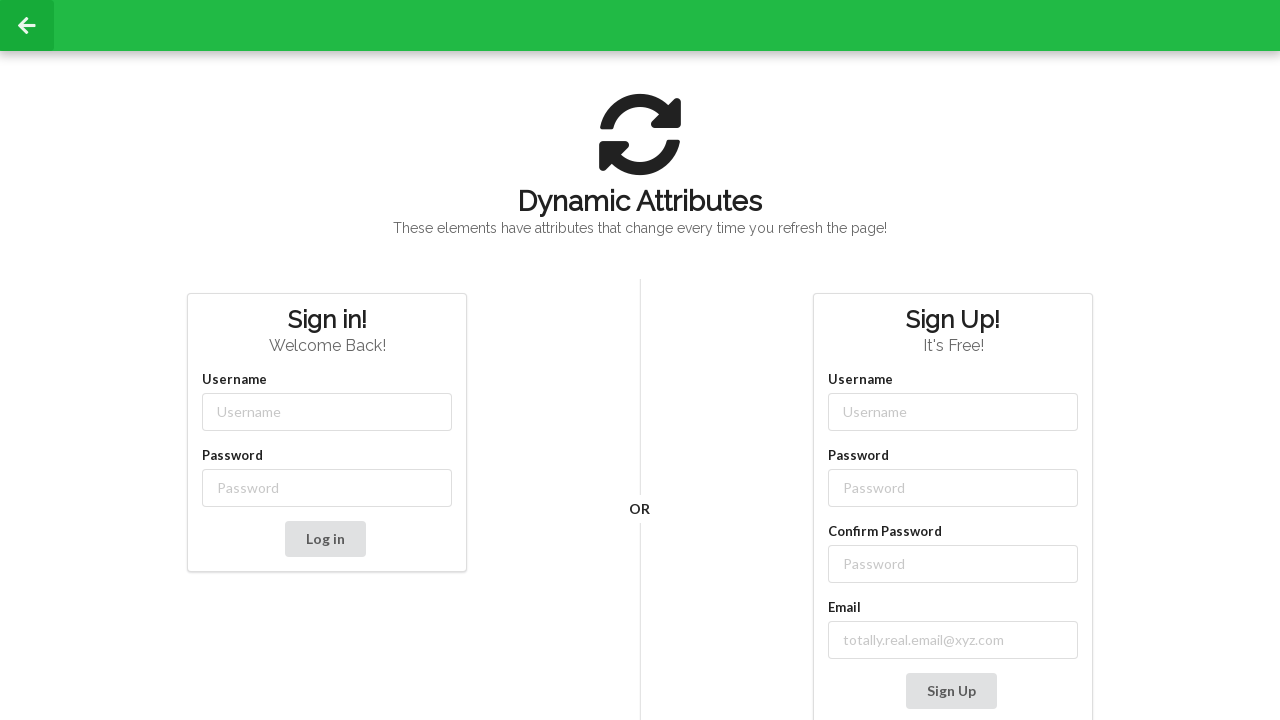

Filled username field with 'Rajkumar' using partial class match on //input[contains(@class, '-username')]
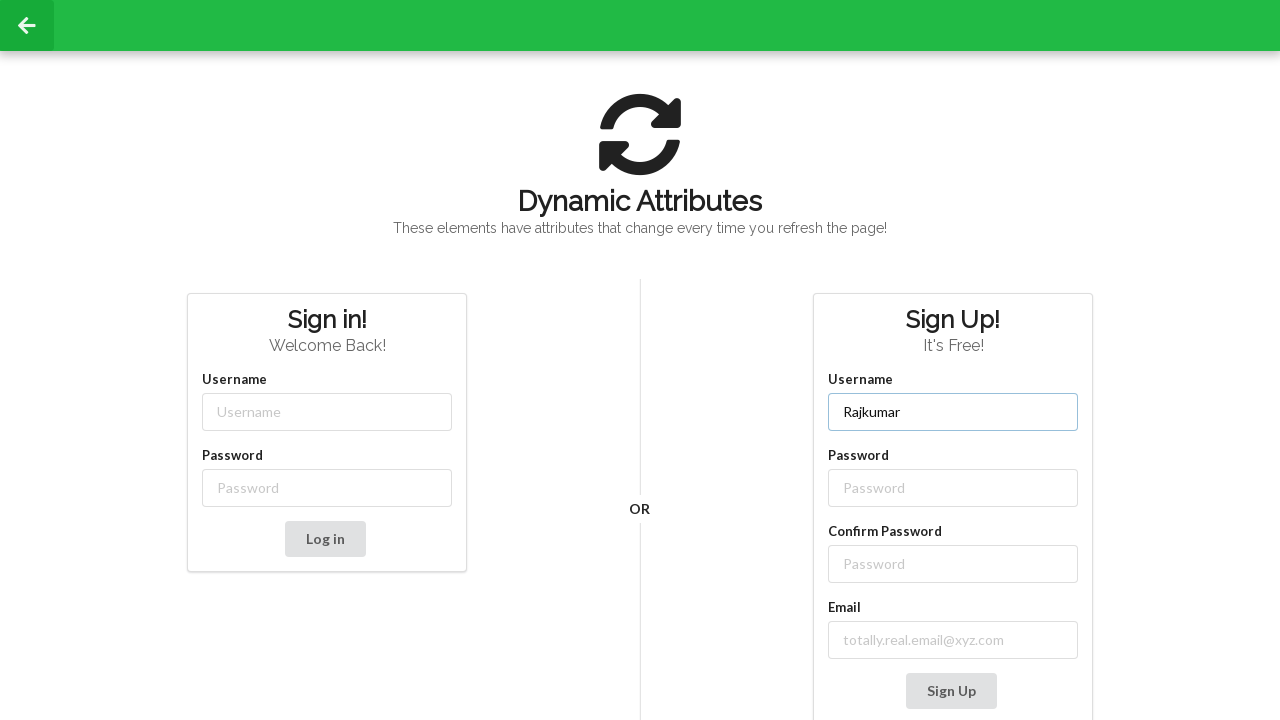

Filled password field with 'Vishnuvardhan' using partial class match on //input[contains(@class, '-password')]
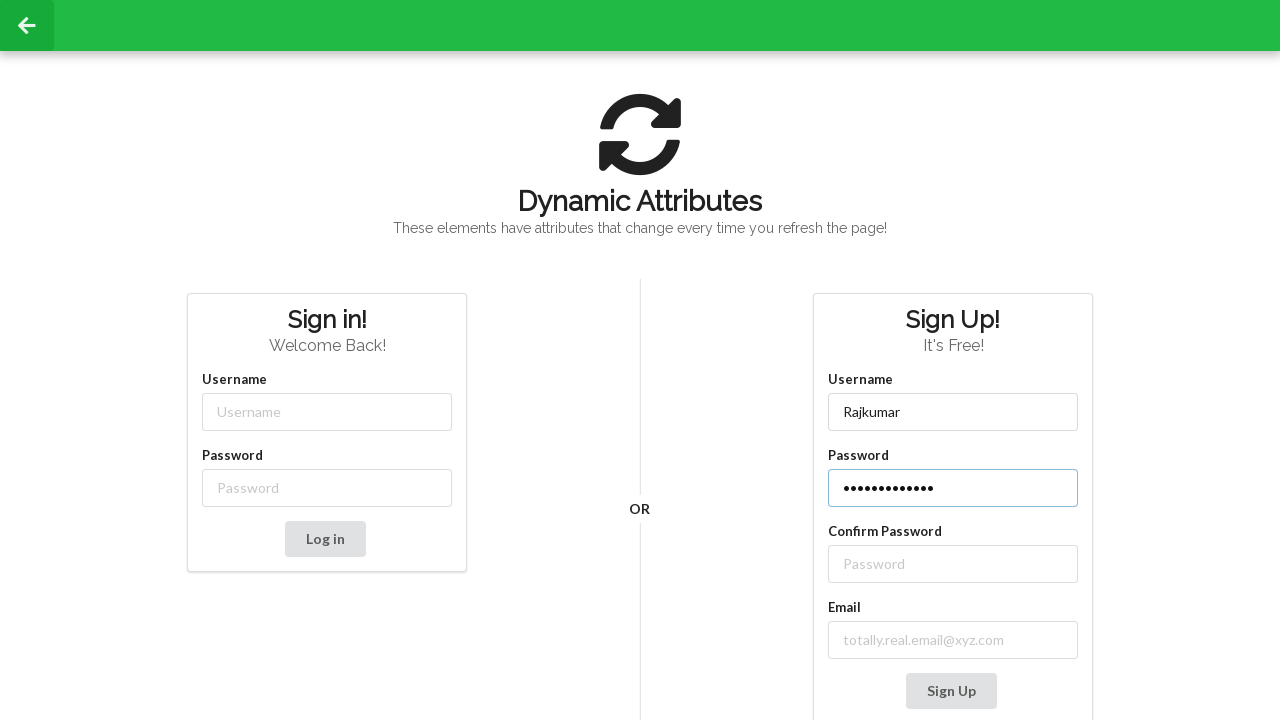

Filled confirm password field with 'Vishnuvardhan' using label text locator on //label[text() = 'Confirm Password']/following-sibling::input
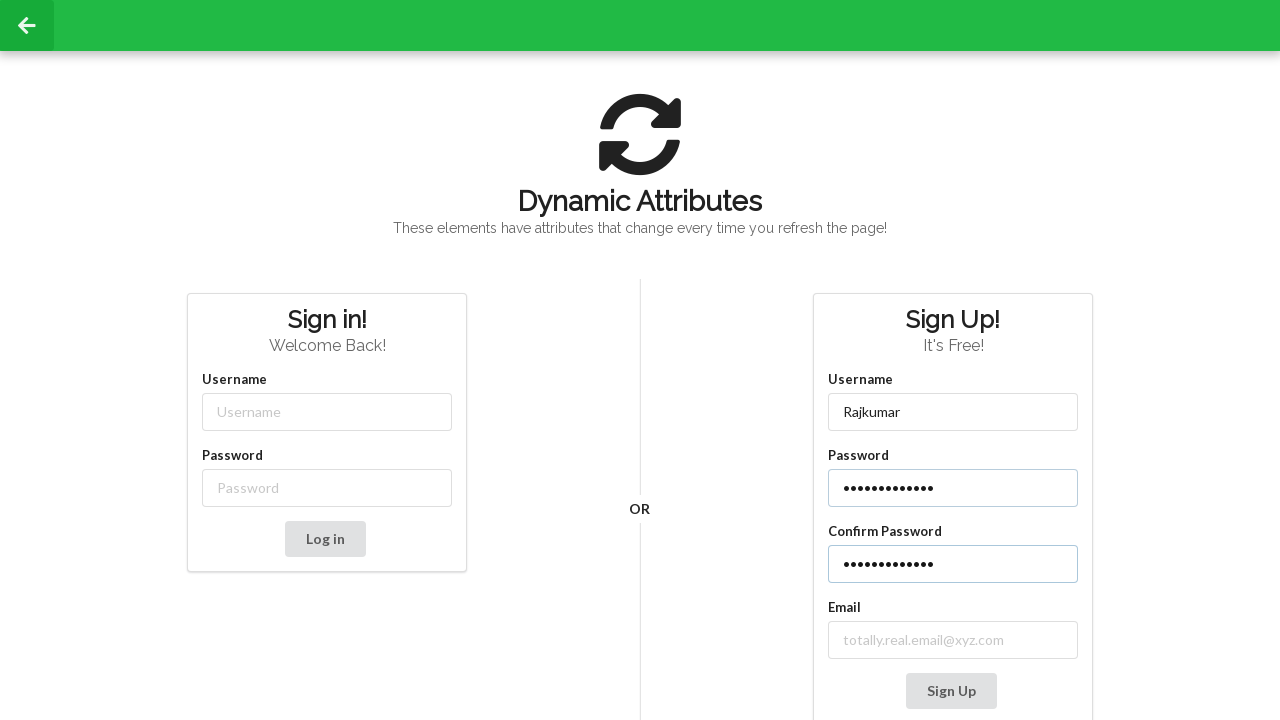

Filled email field with 'jame@bond.com' using partial class match on //input[contains(@class, 'email-')]
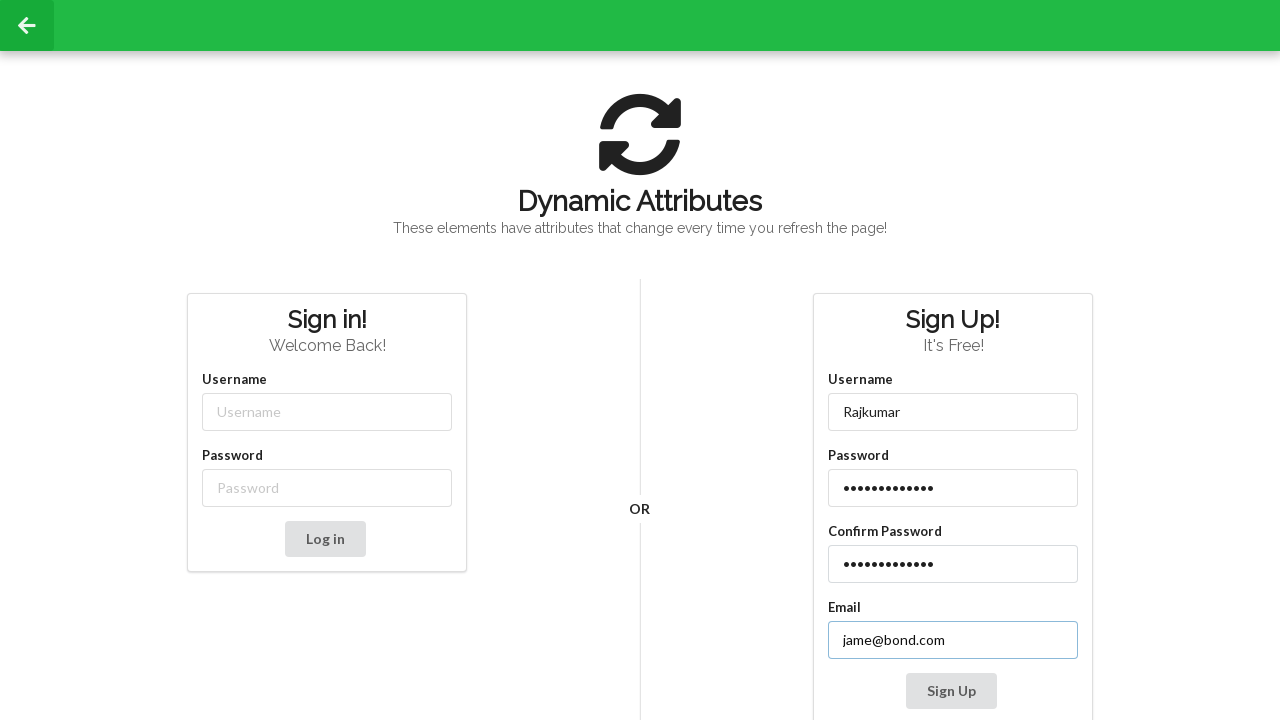

Clicked the Sign Up button to submit the form at (951, 691) on xpath=//button[contains(text(), 'Sign Up')]
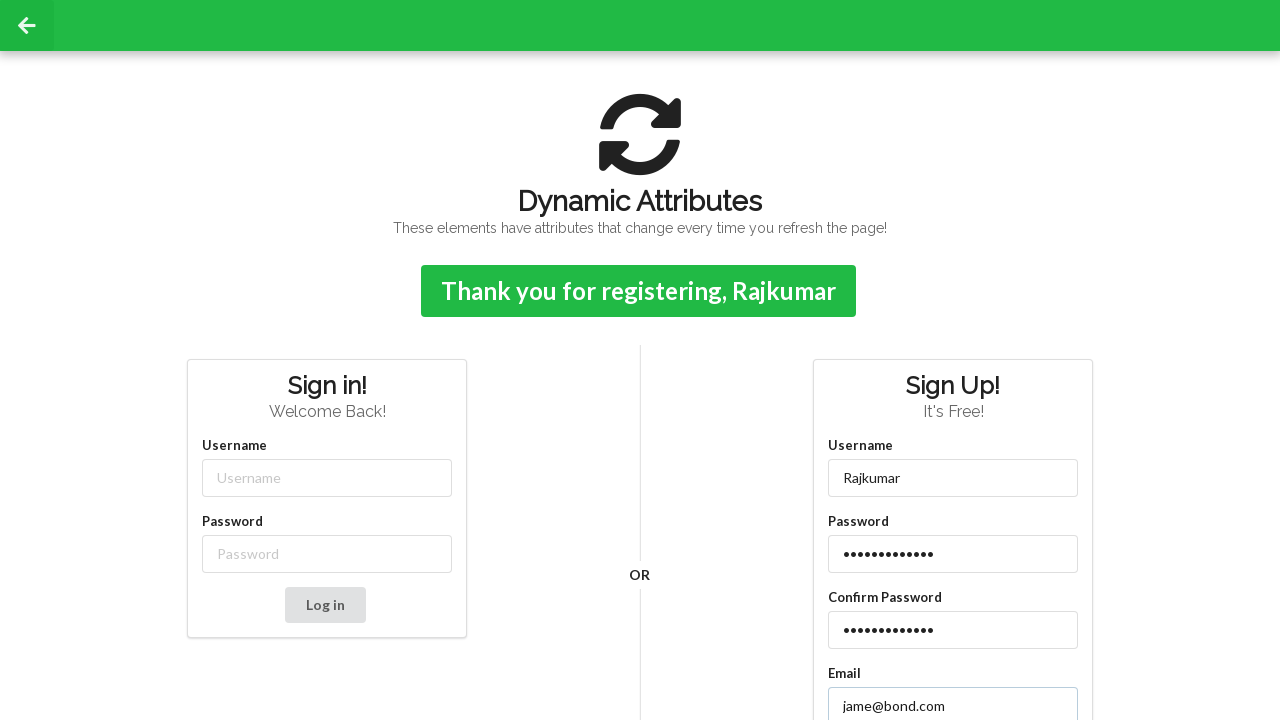

Waited for confirmation message to appear
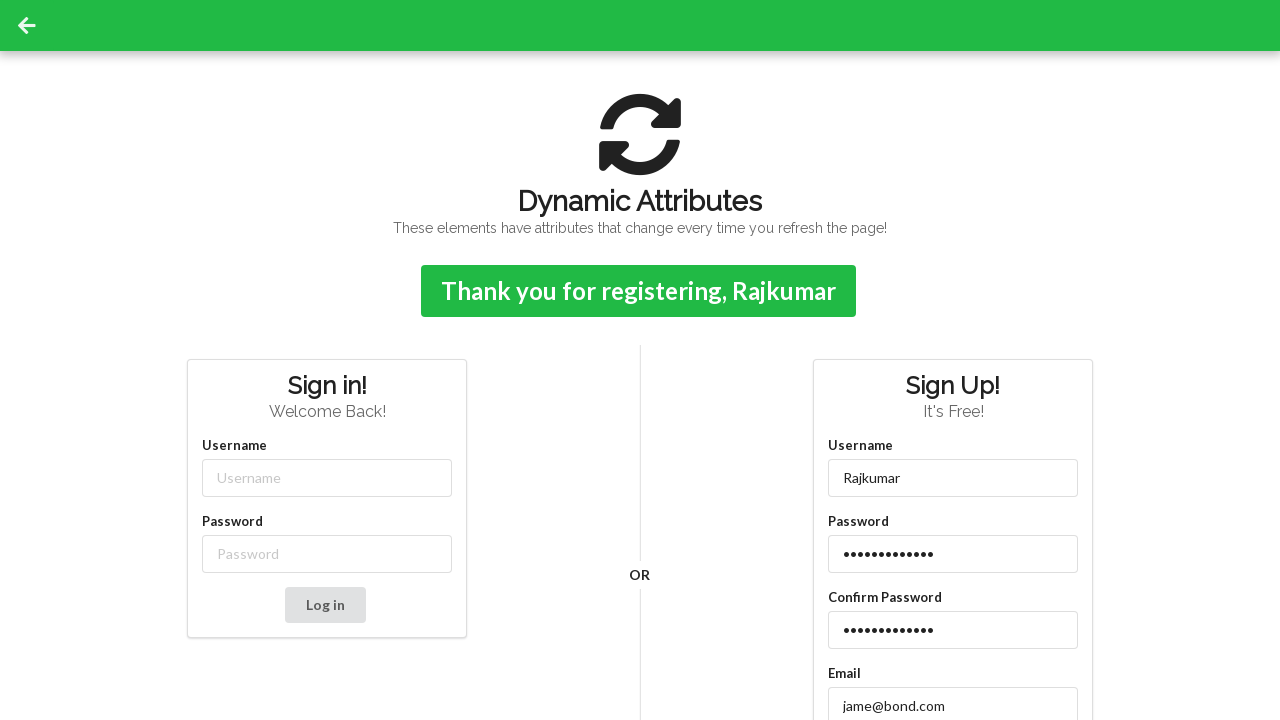

Retrieved confirmation message: 'Thank you for registering, Rajkumar'
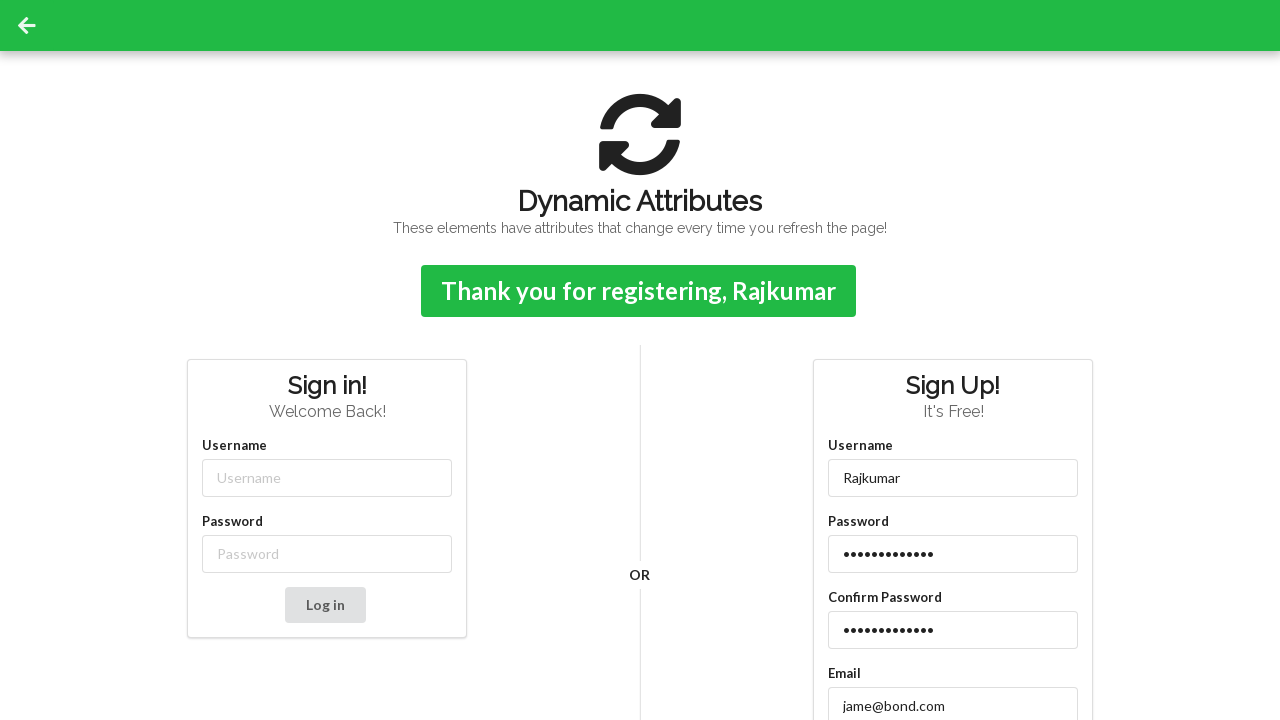

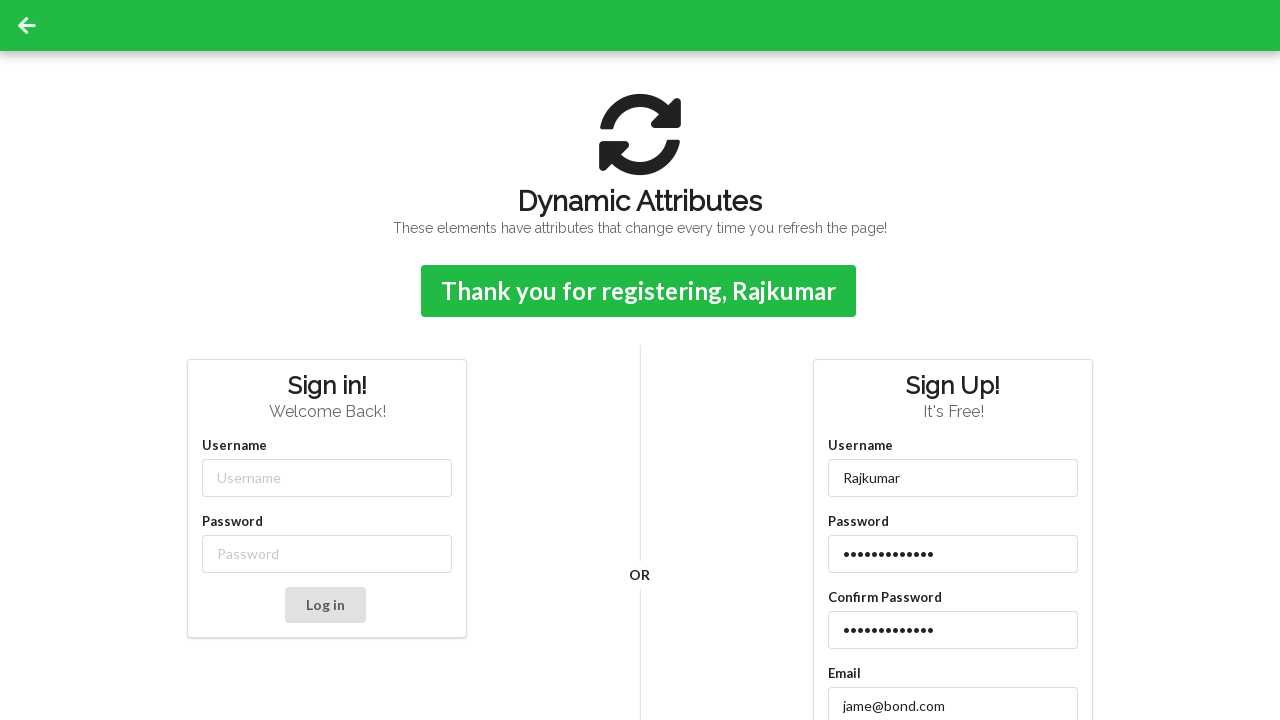